Tests checkbox selection functionality by clicking a checkbox and verifying it is selected, then counting total checkboxes on the page

Starting URL: https://rahulshettyacademy.com/dropdownsPractise/

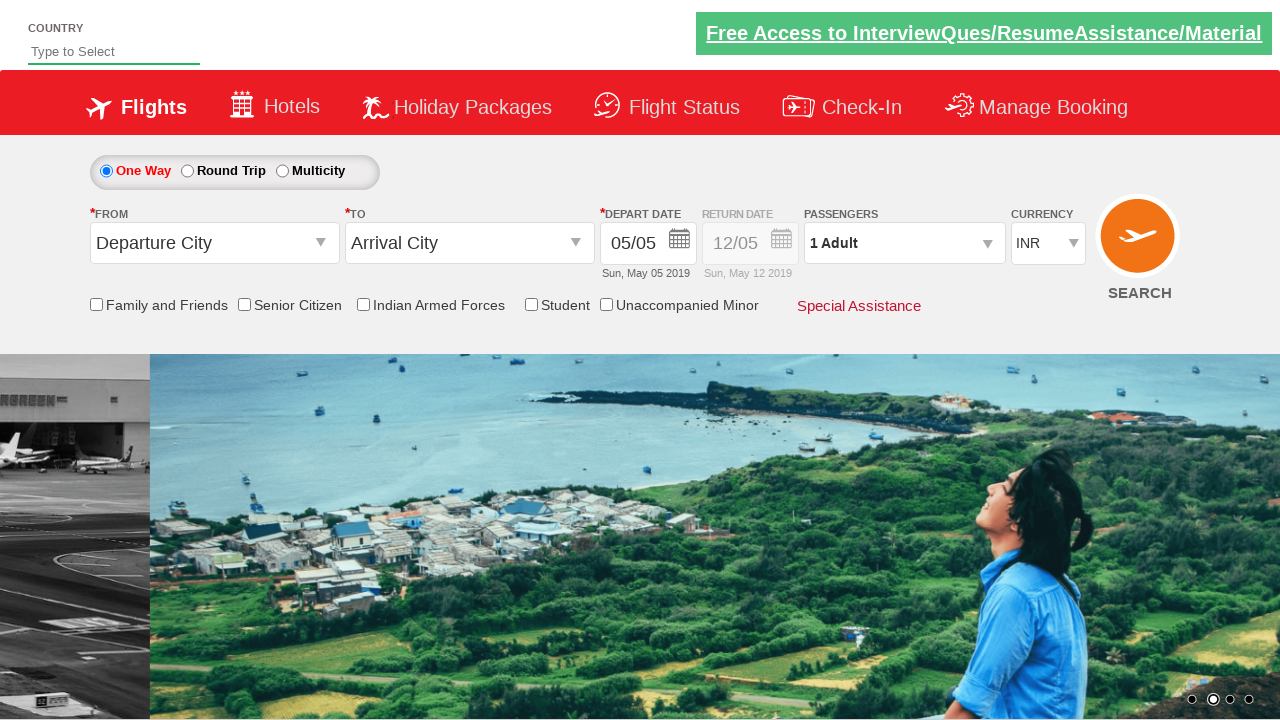

Clicked the friends and family checkbox at (96, 304) on input[id*='friendsandfamily']
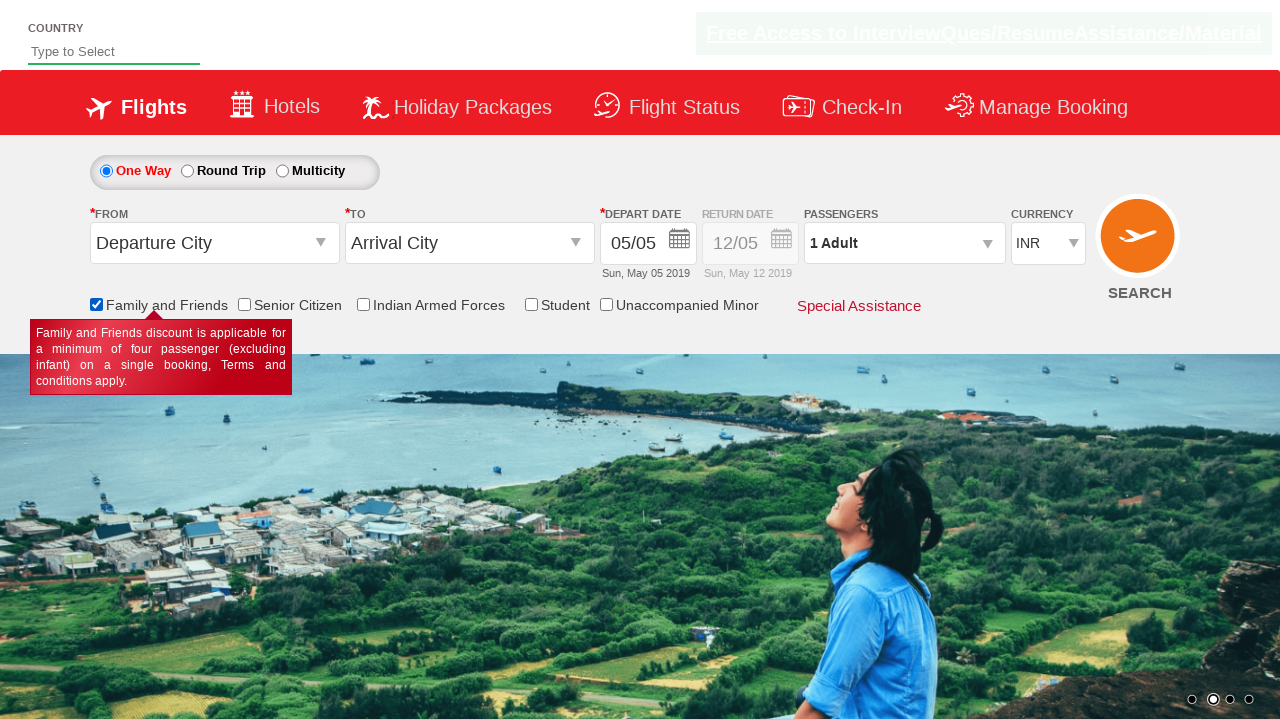

Verified that friends and family checkbox is selected
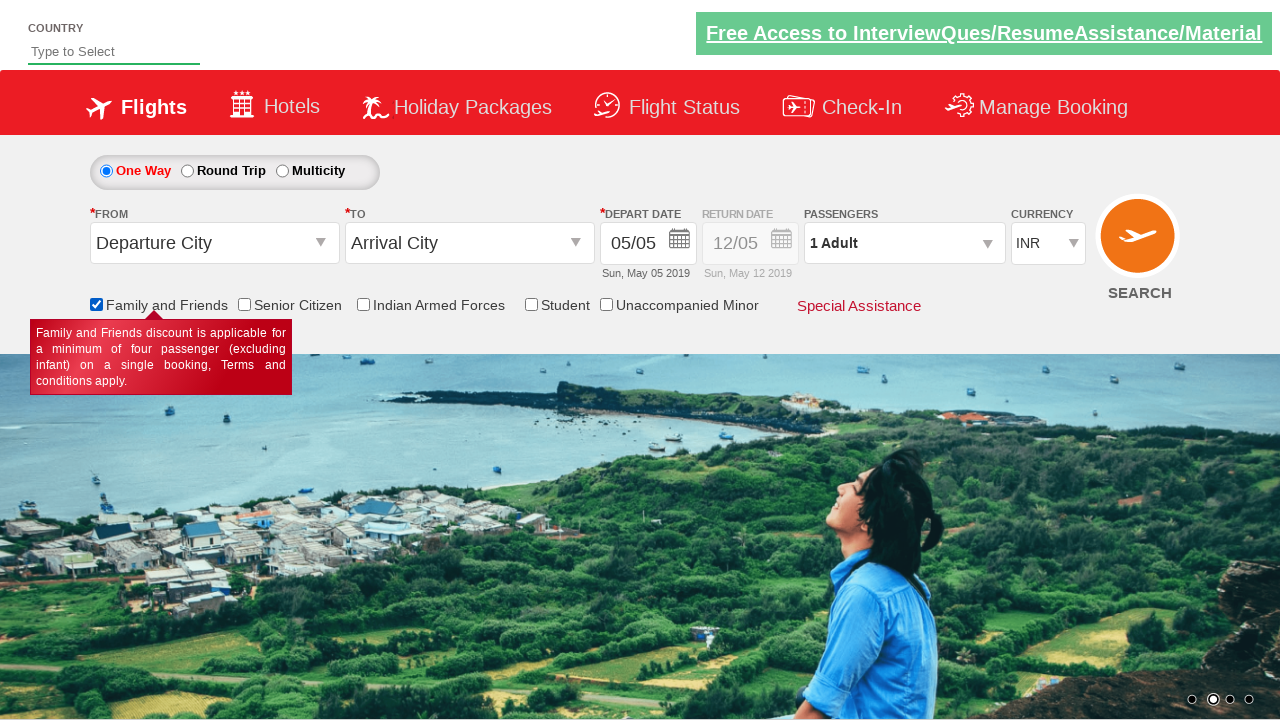

Counted total checkboxes on page: 6
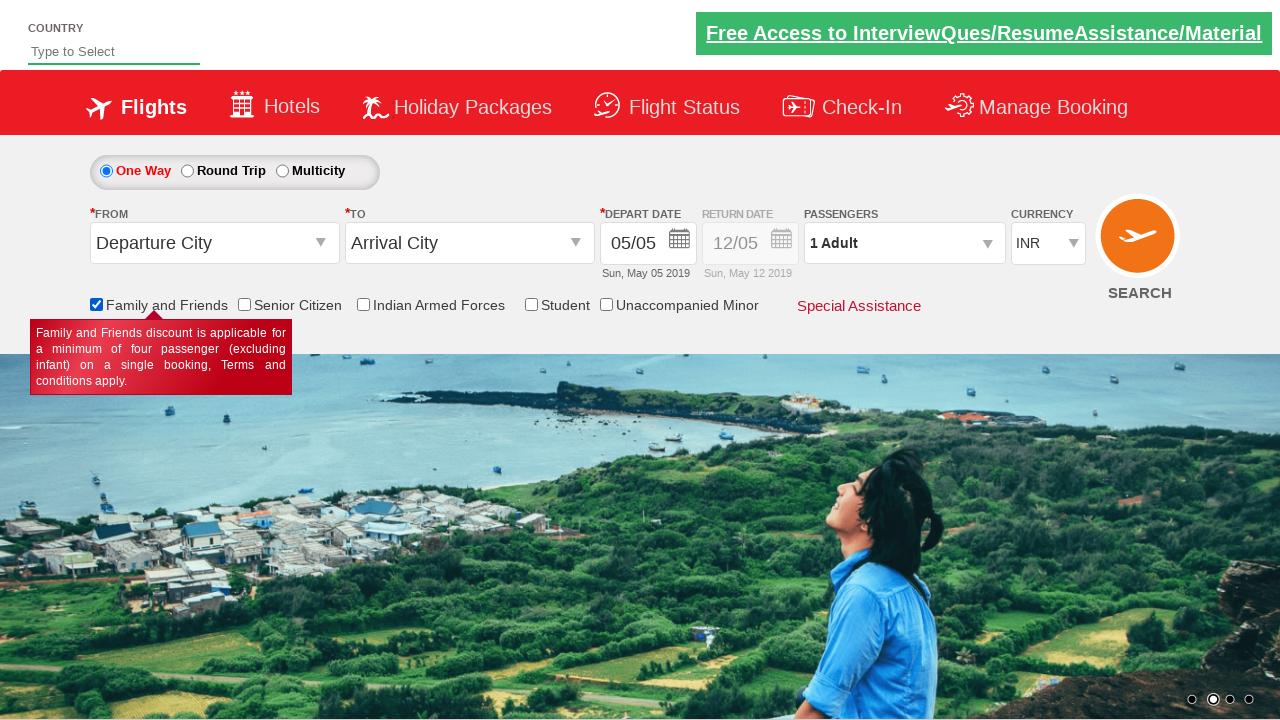

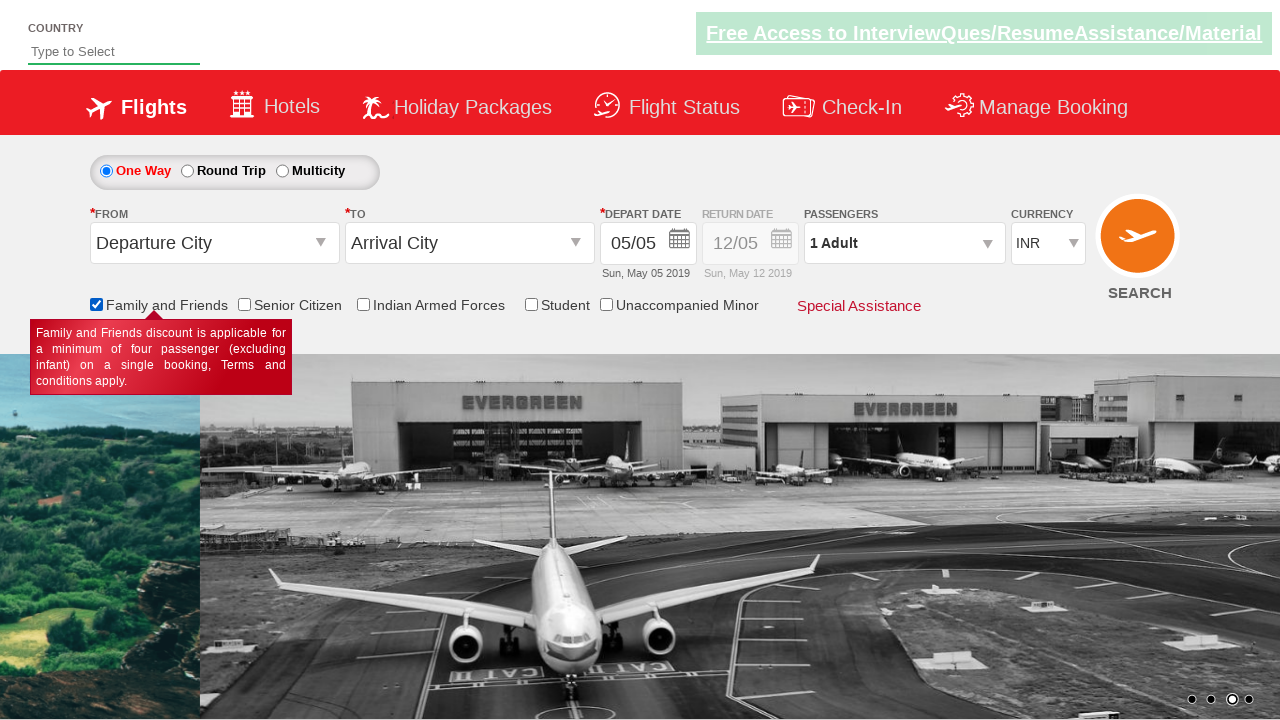